Tests calendar date input functionality using JavaScript execution, then refreshes the page and displays an alert with the entered date

Starting URL: https://seleniumpractise.blogspot.com/2016/08/how-to-handle-calendar-in-selenium.html

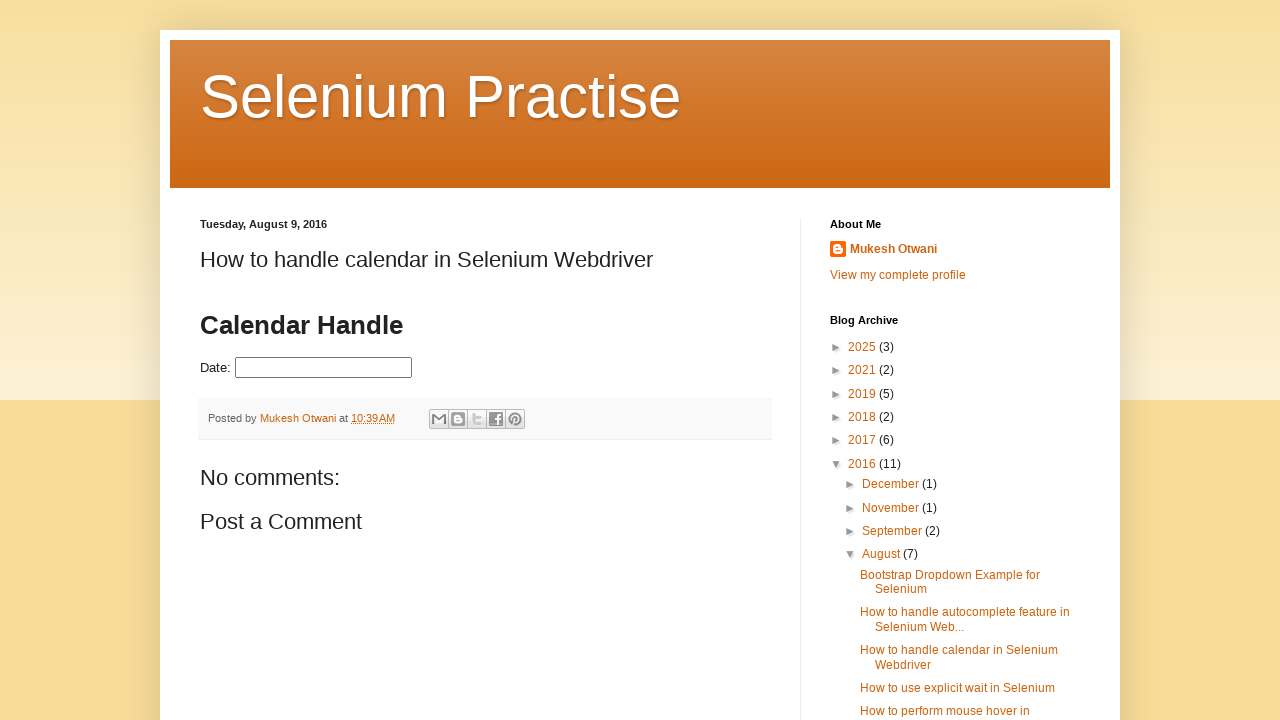

Waited for datepicker field to be visible
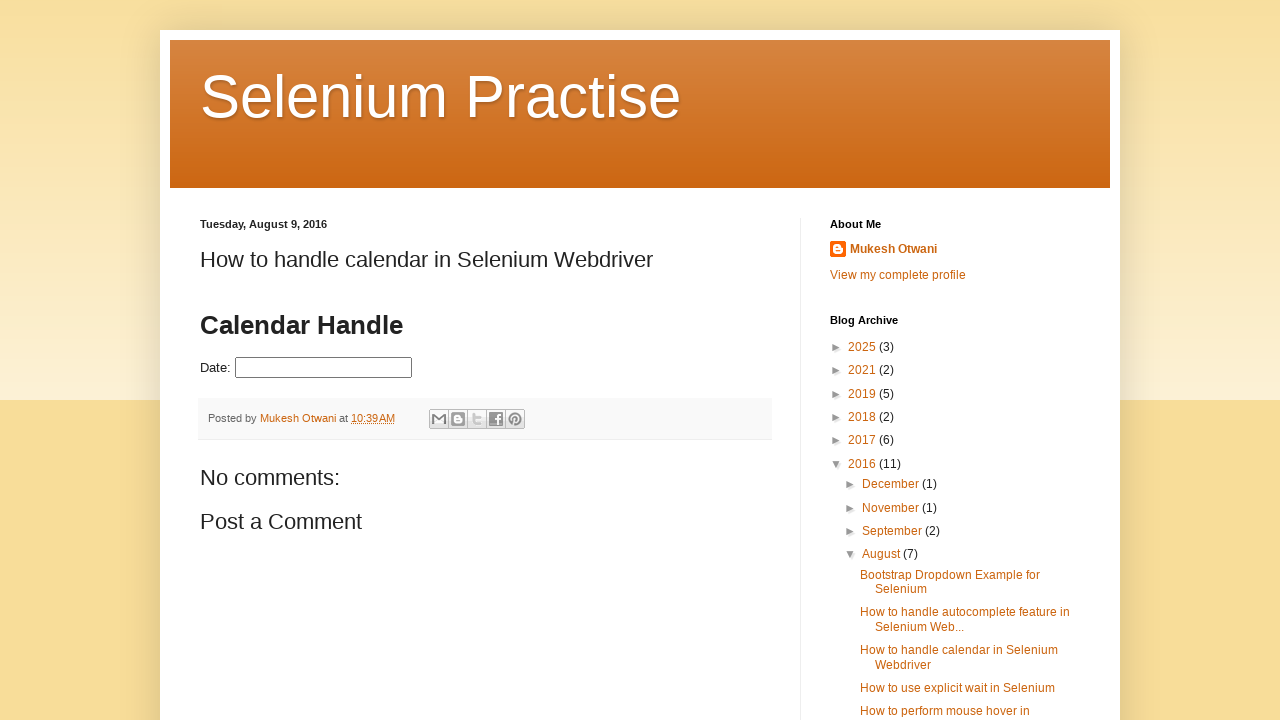

Set datepicker value to 11/25/2023 using JavaScript
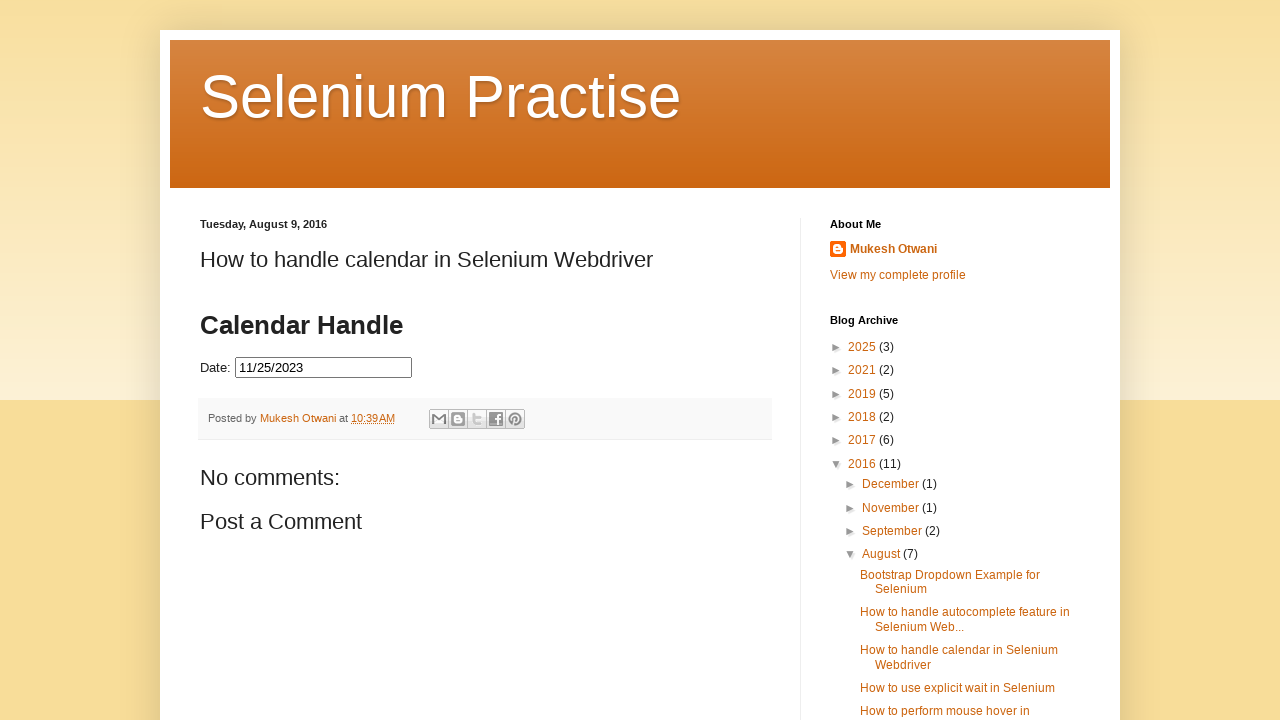

Refreshed page using JavaScript history.go(0)
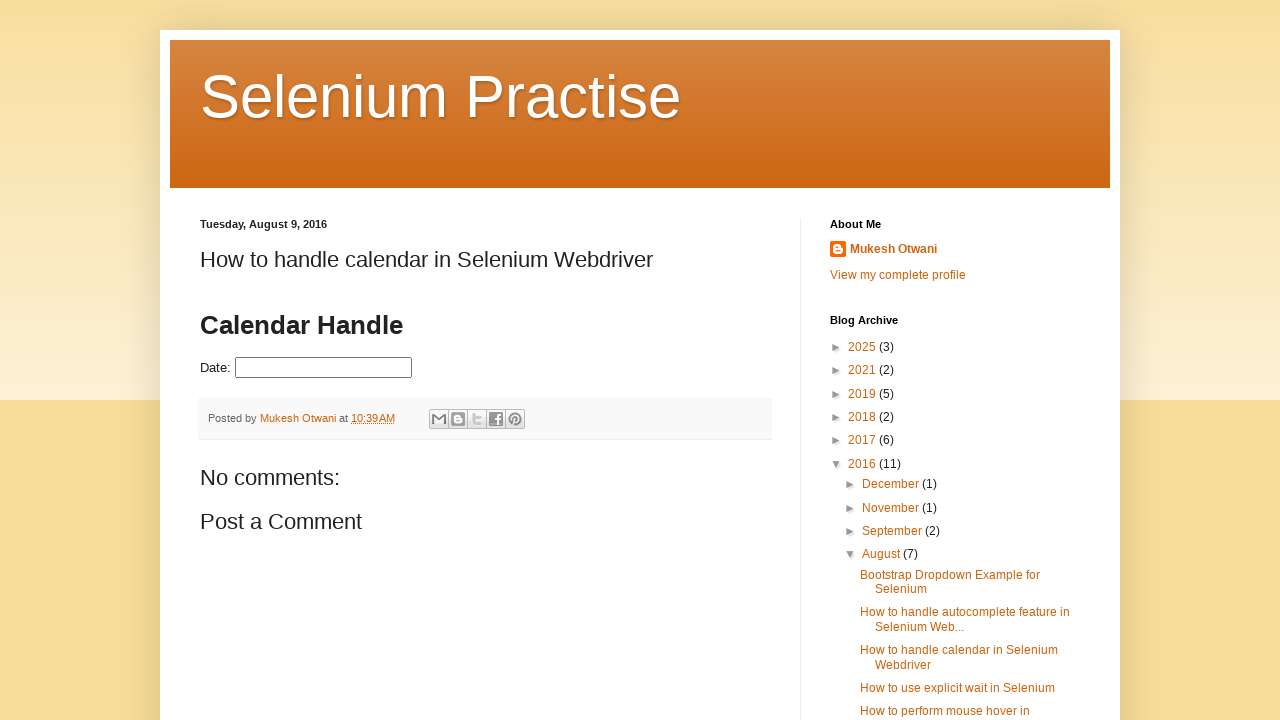

Triggered alert dialog with entered date message
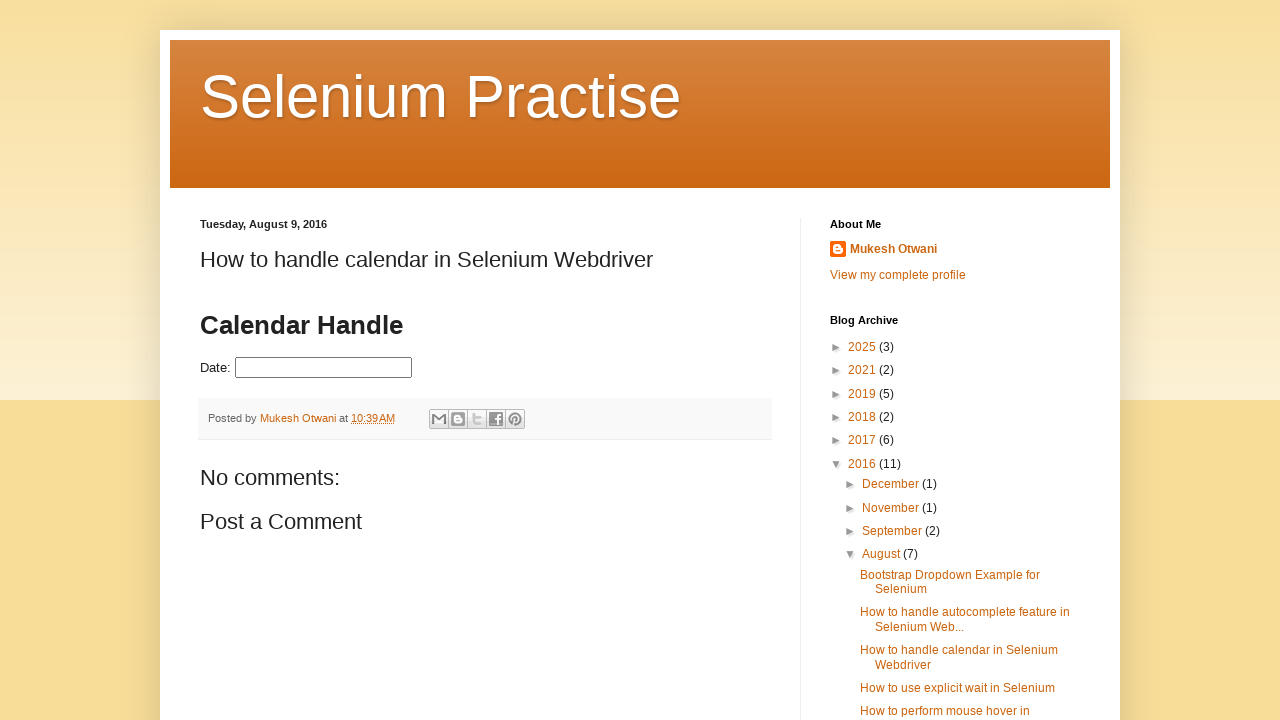

Set up dialog handler and accepted alert
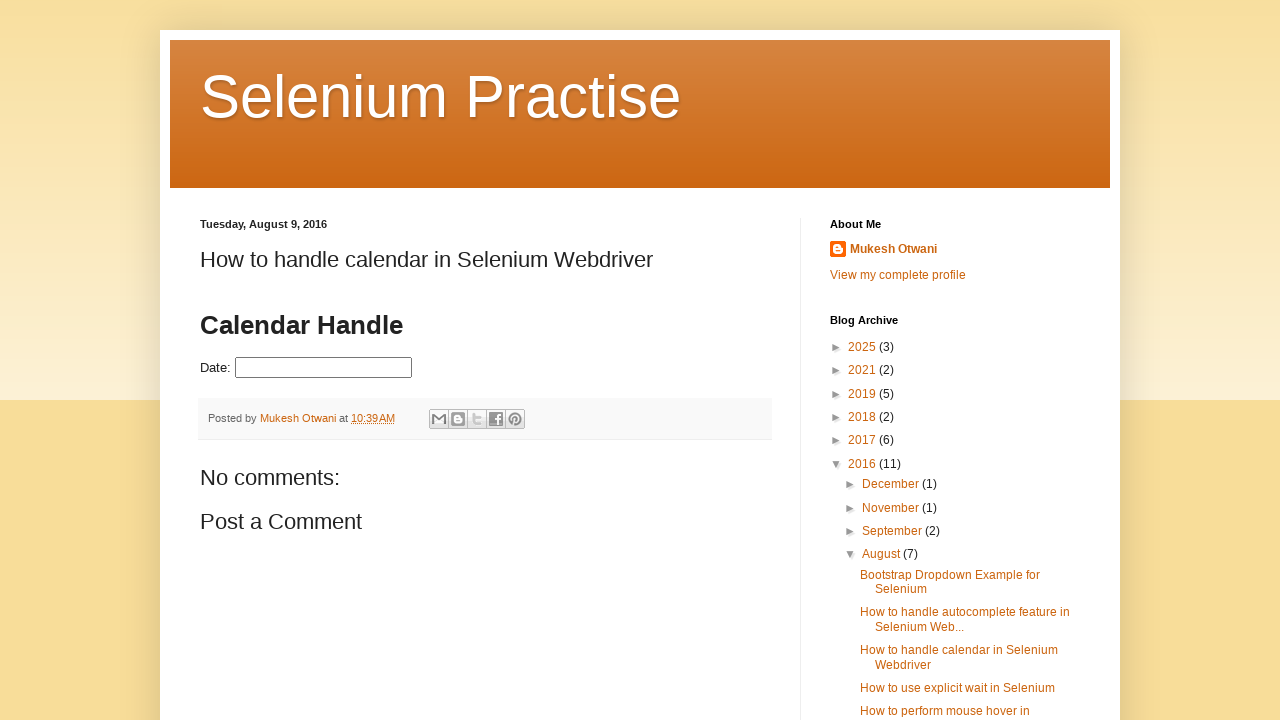

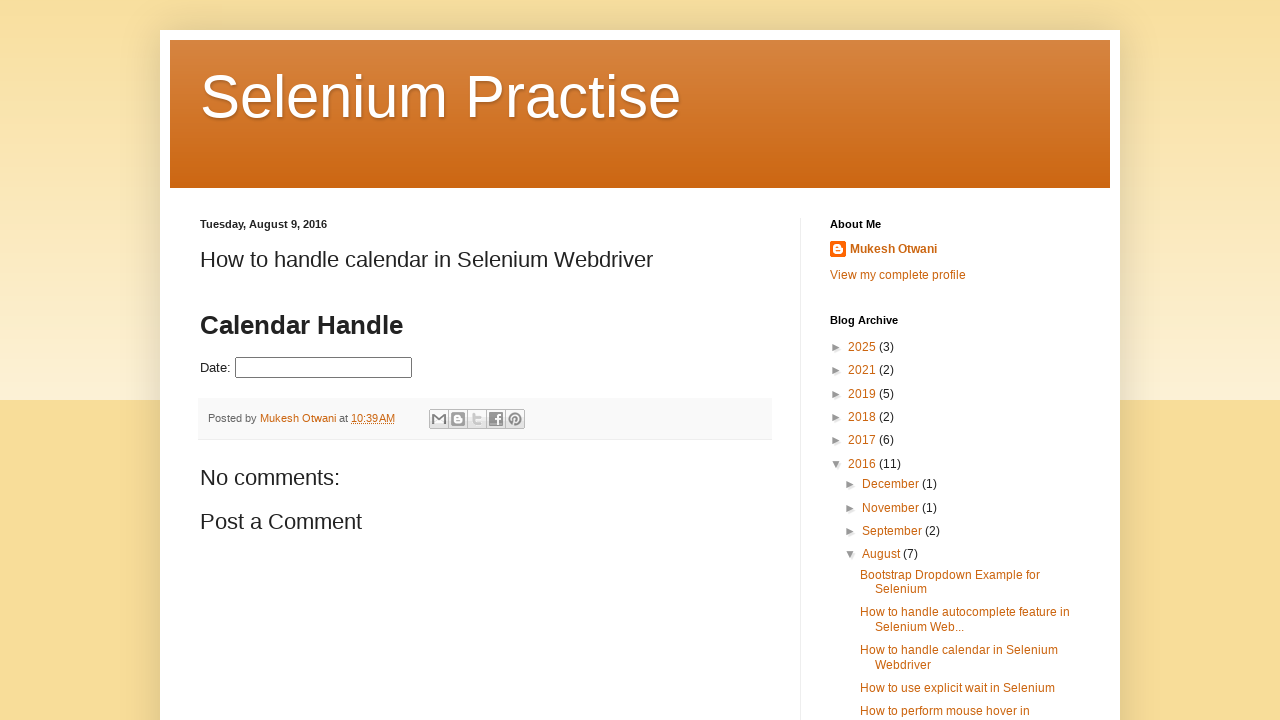